Tests form submission on DemoQA by filling out name, email, current address, and permanent address fields and submitting

Starting URL: https://demoqa.com/text-box

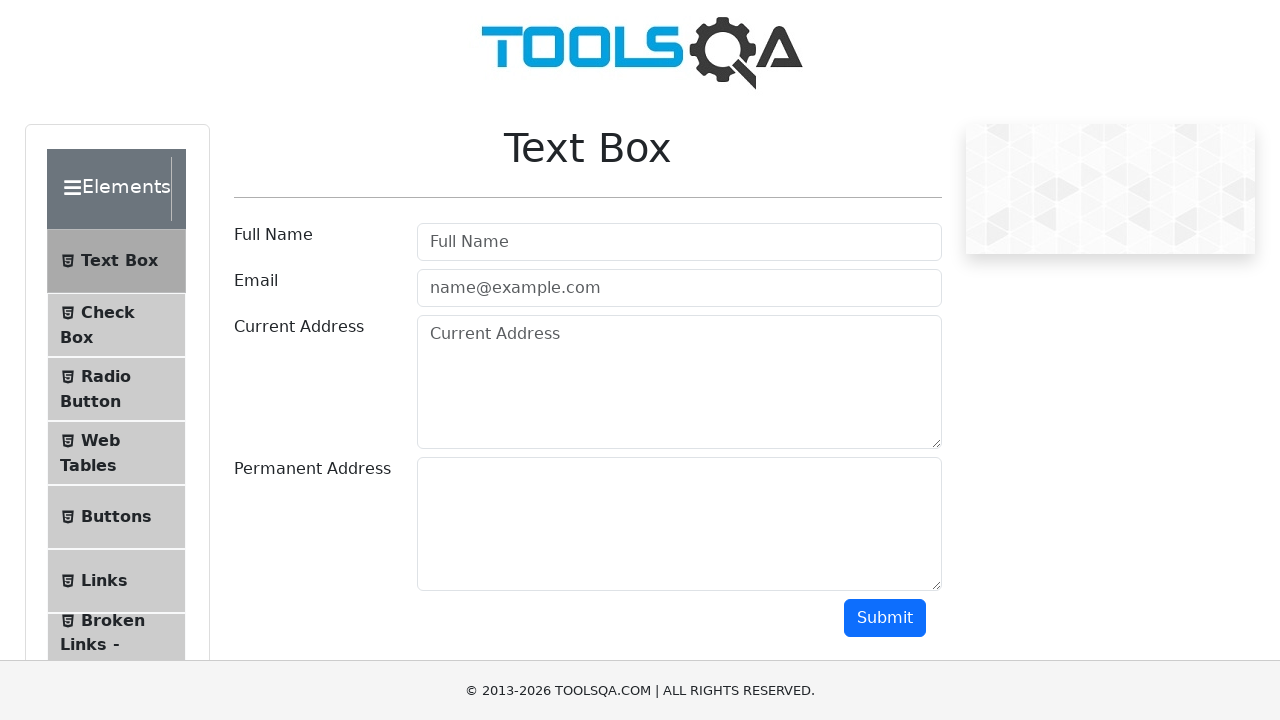

Filled in user name field with 'First Last' on #userName
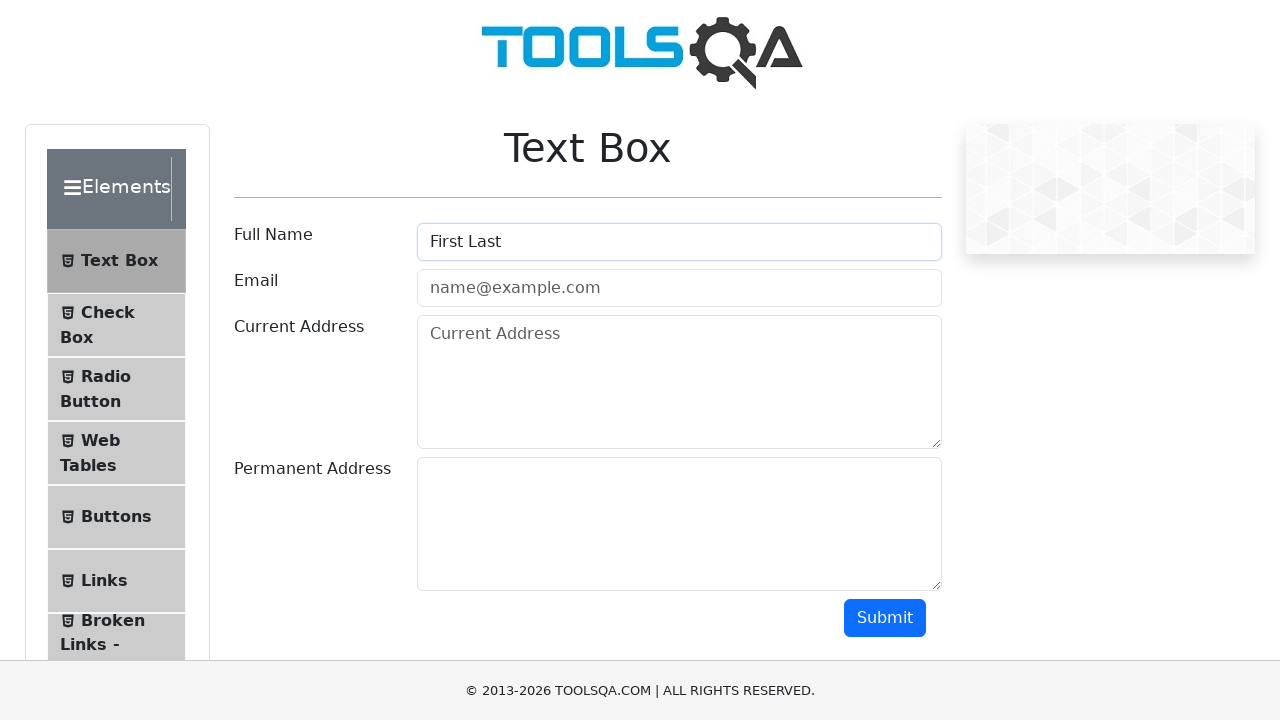

Filled in email field with 'blablabla@gmail.com' on #userEmail
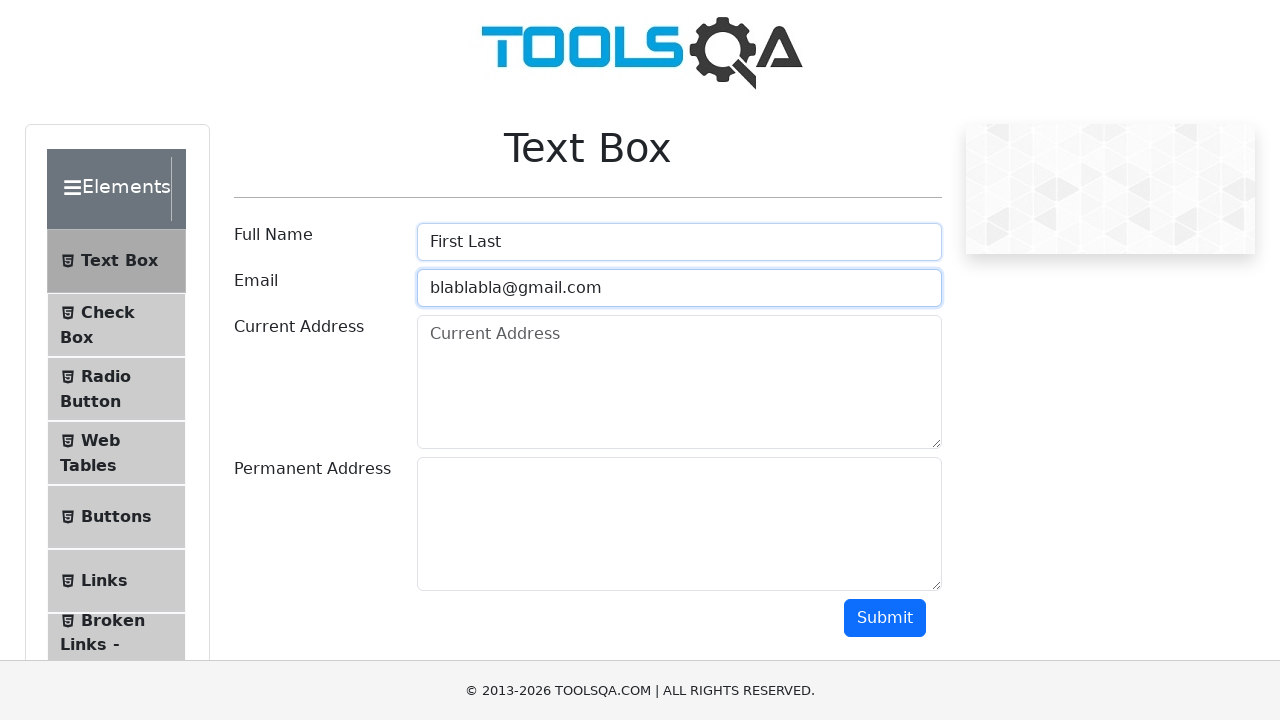

Filled in current address field with '2023 New Year St, NY' on #currentAddress
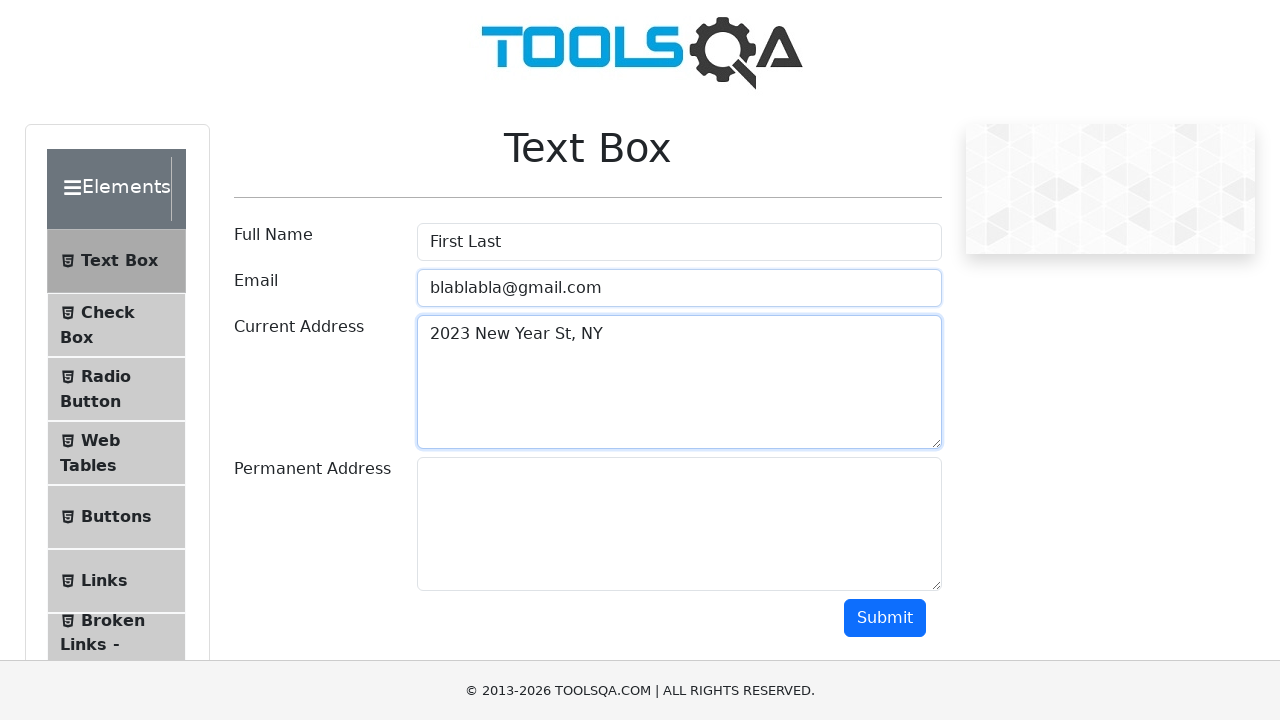

Filled in permanent address field with '2024 New Year St, NY' on #permanentAddress
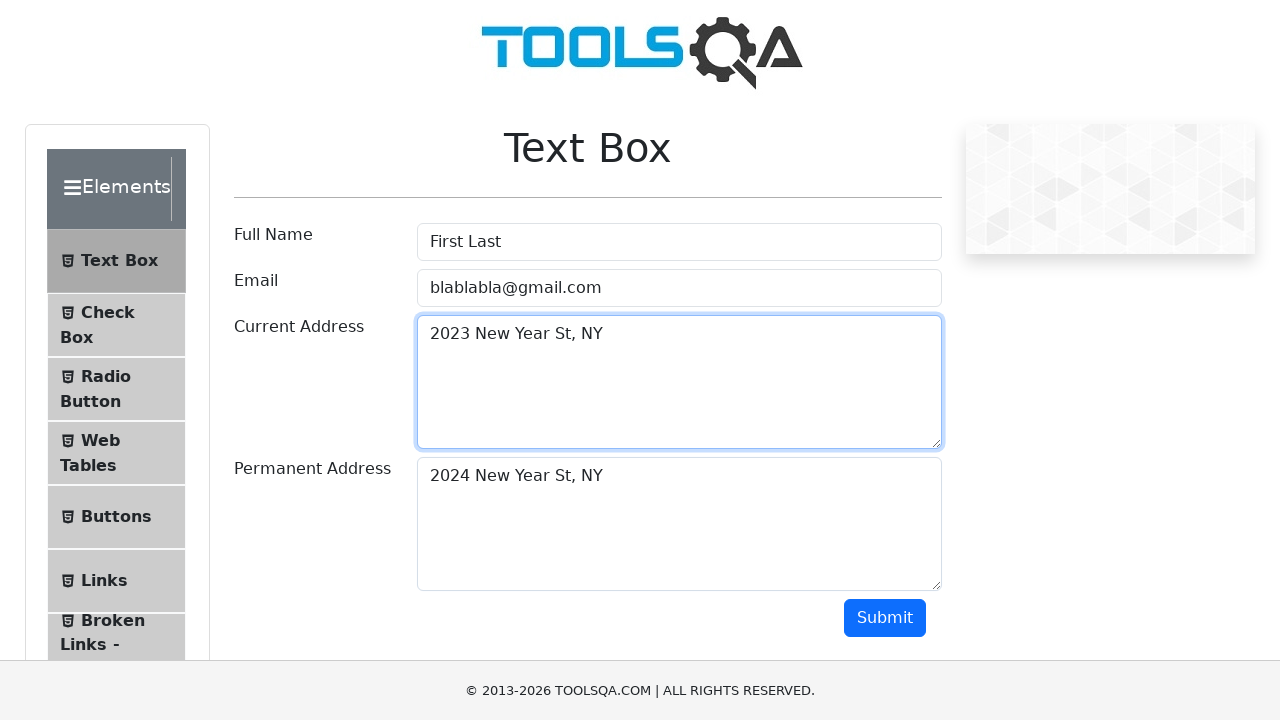

Clicked submit button to submit form at (885, 618) on #submit
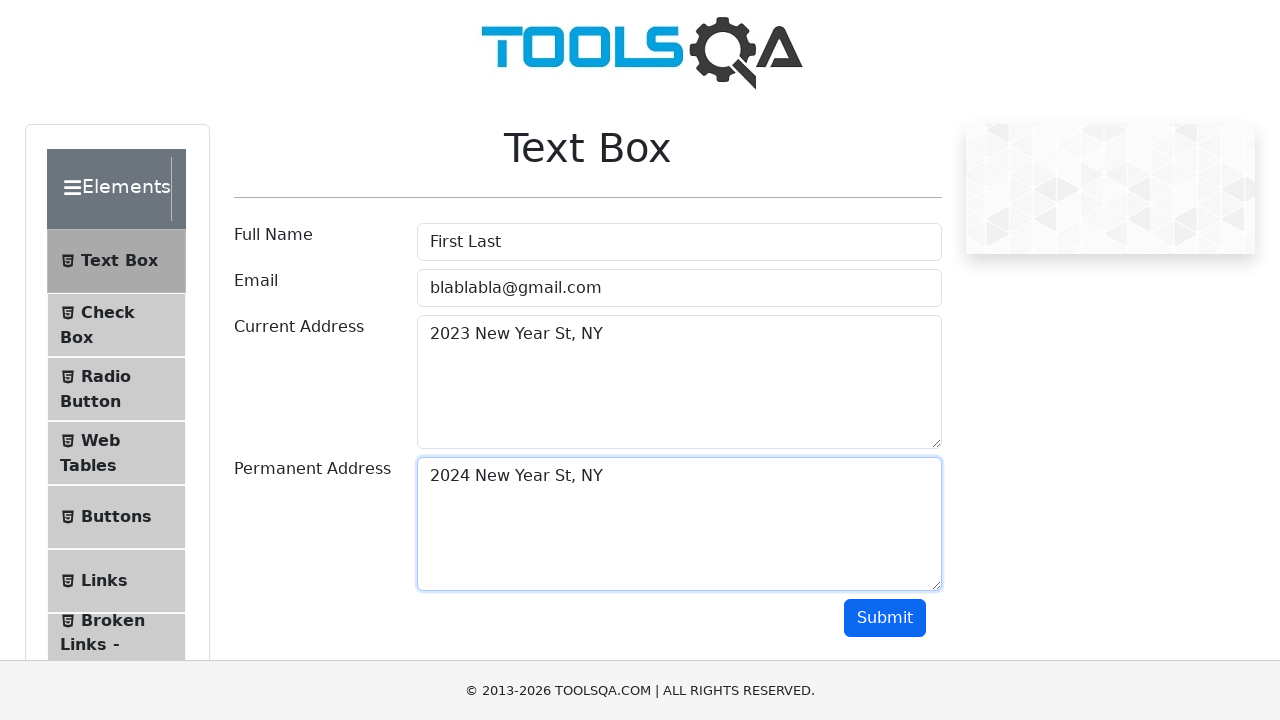

Form submission result appeared
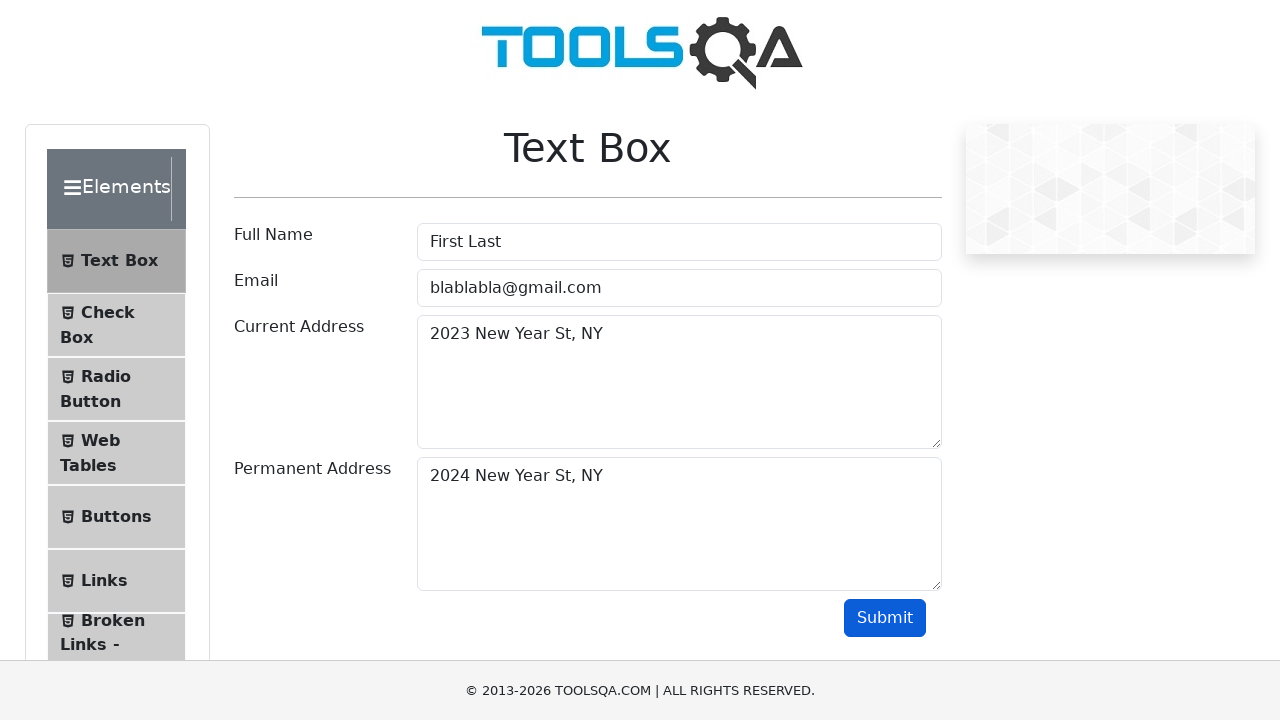

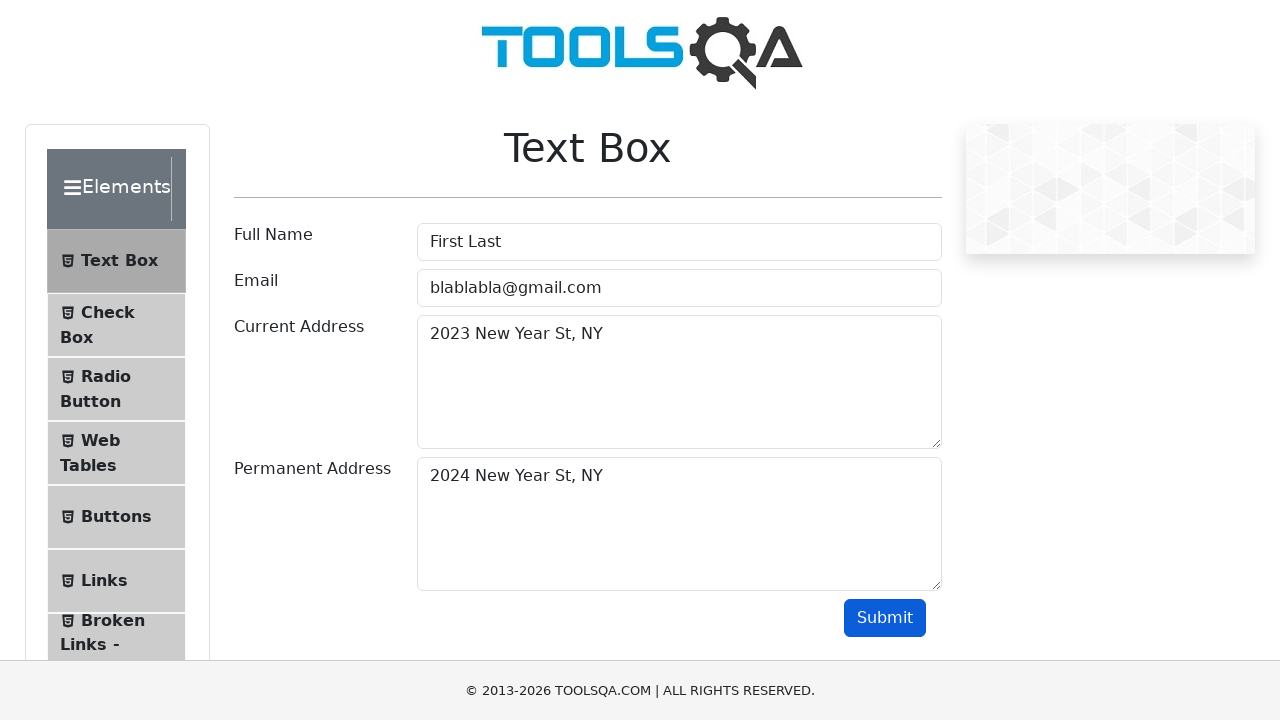